Tests file download functionality by clicking a download link on the page and verifying the download initiates. The test clicks the first available download link on a file download page.

Starting URL: http://the-internet.herokuapp.com/download

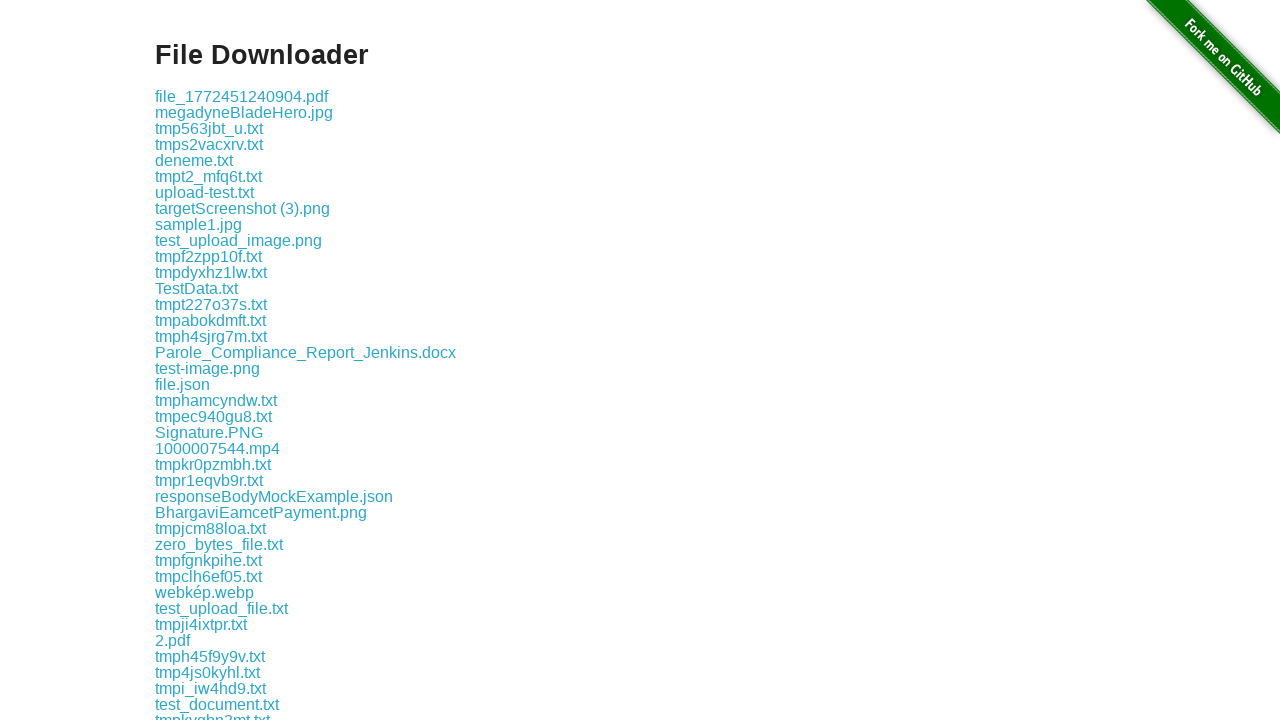

Waited for download links to load on the file download page
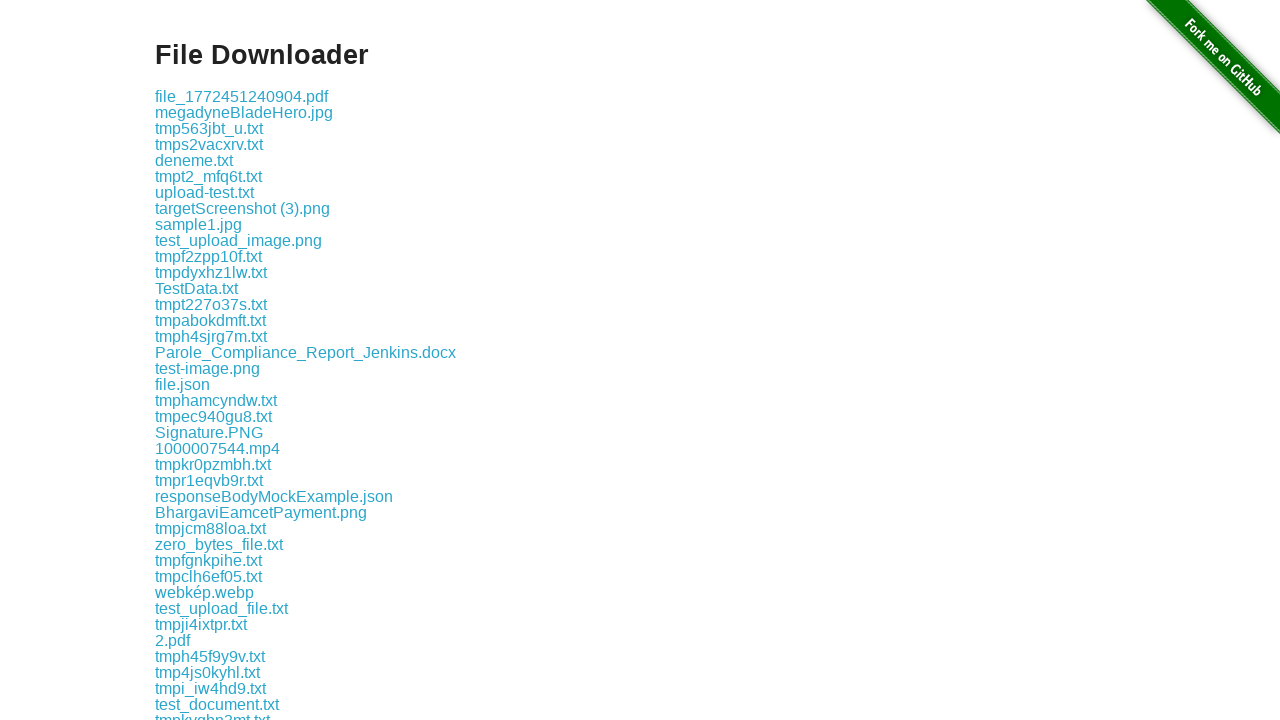

Clicked the first download link to initiate file download at (242, 96) on .example a
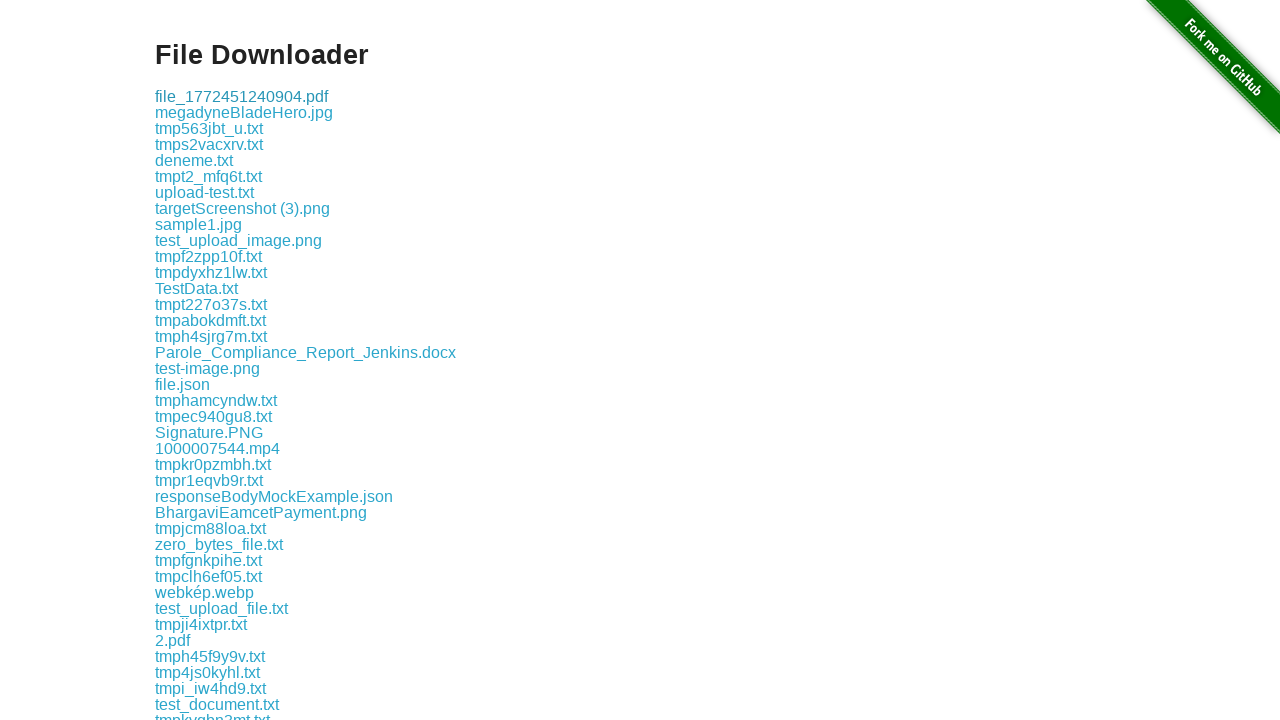

Download completed and file object obtained
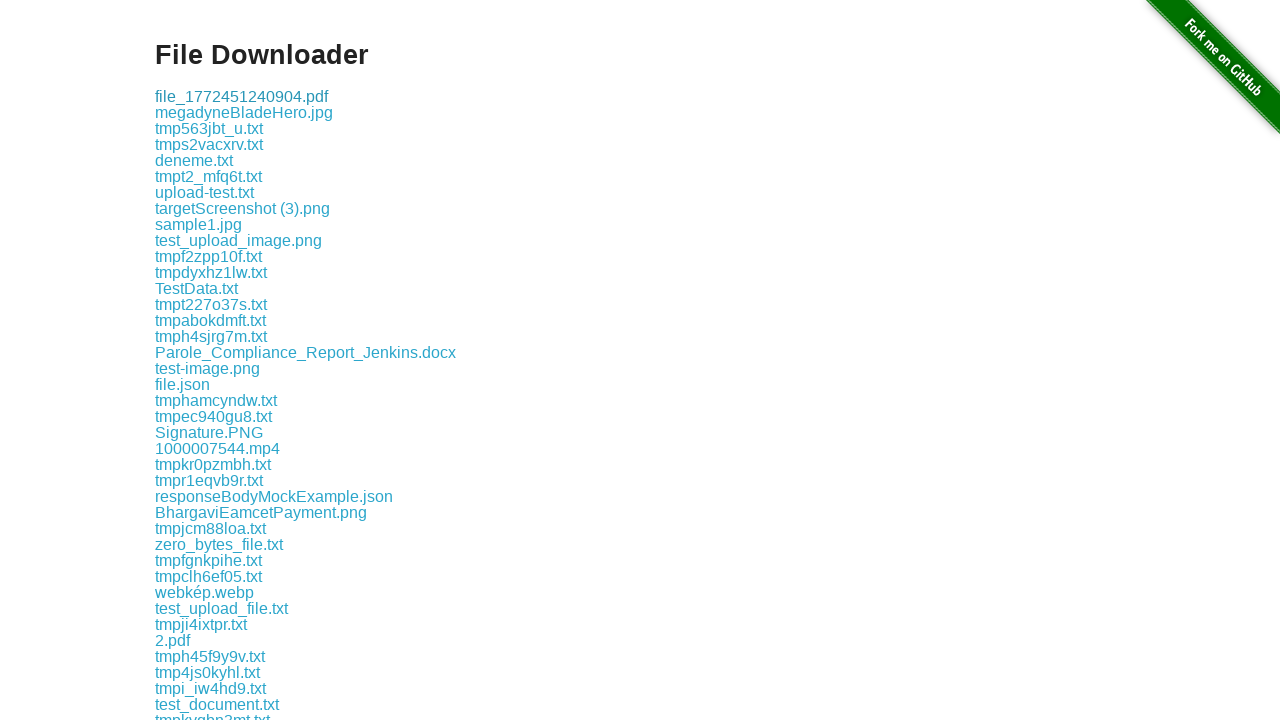

Verified that download has a suggested filename, confirming download initiated successfully
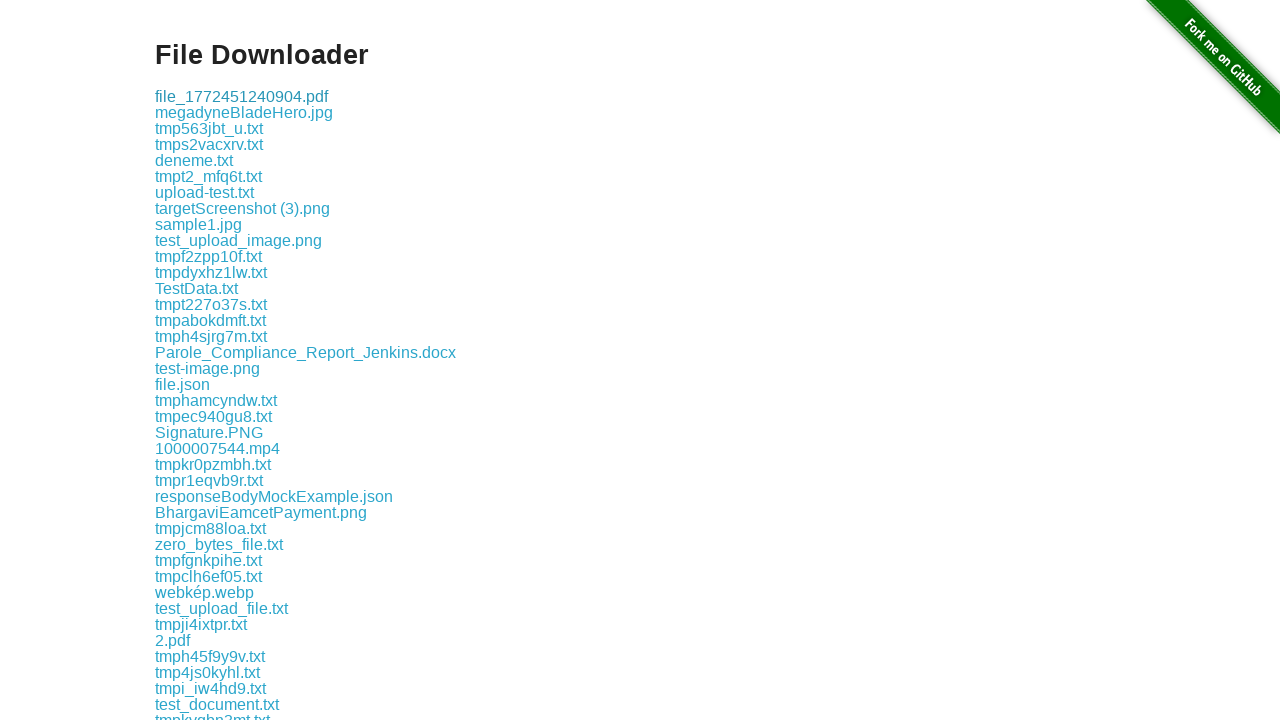

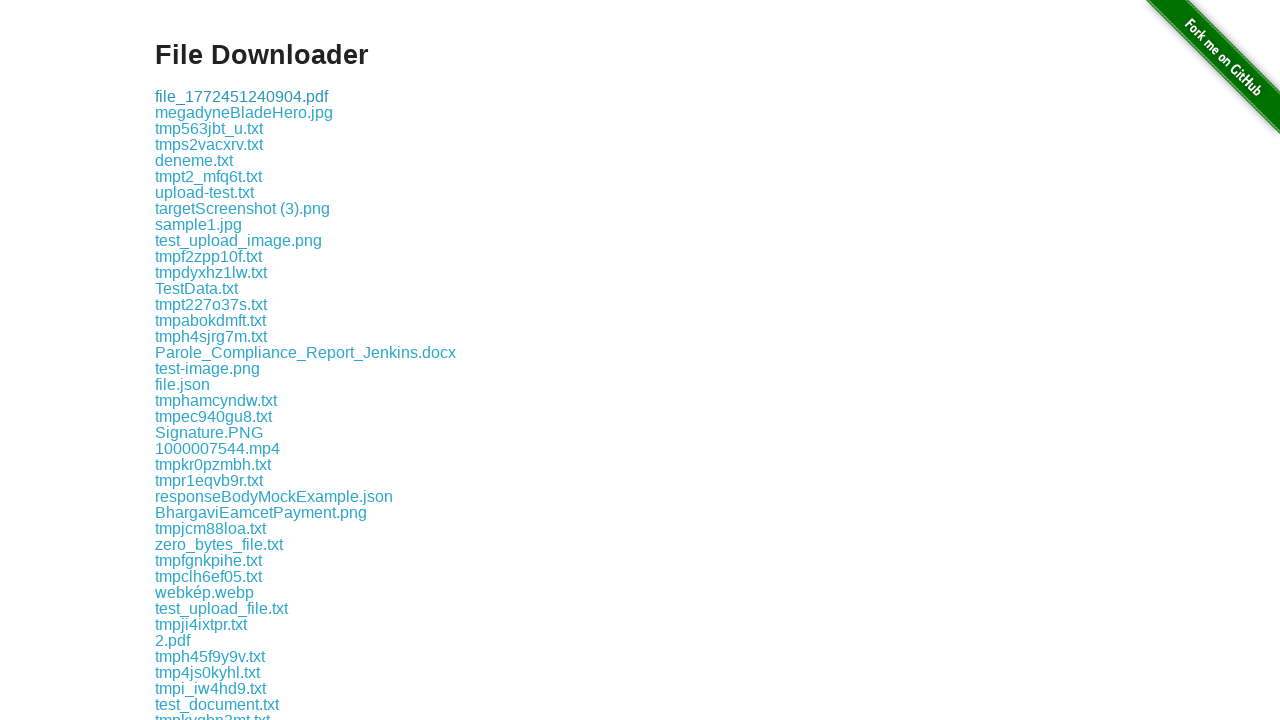